Hovers over the change location button on the pet store page

Starting URL: https://petstore-kafka.swagger.io/?location=Chisinau

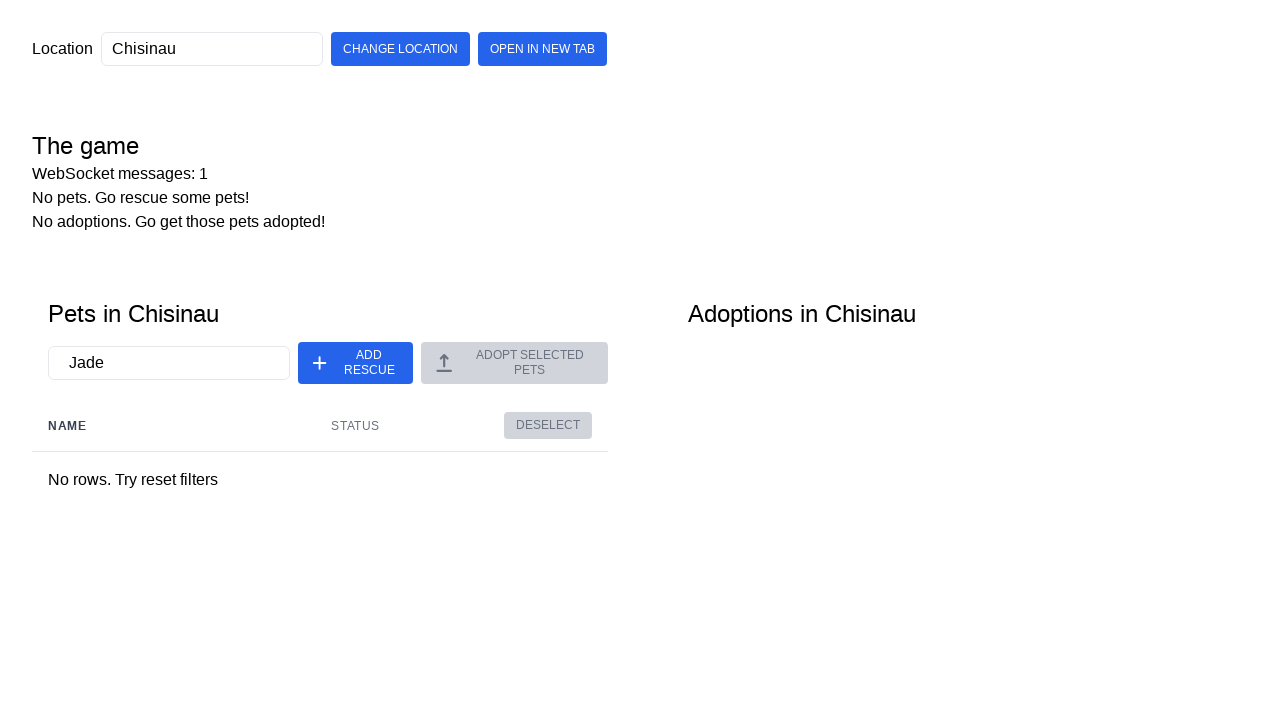

Navigated to pet store page with Chisinau location
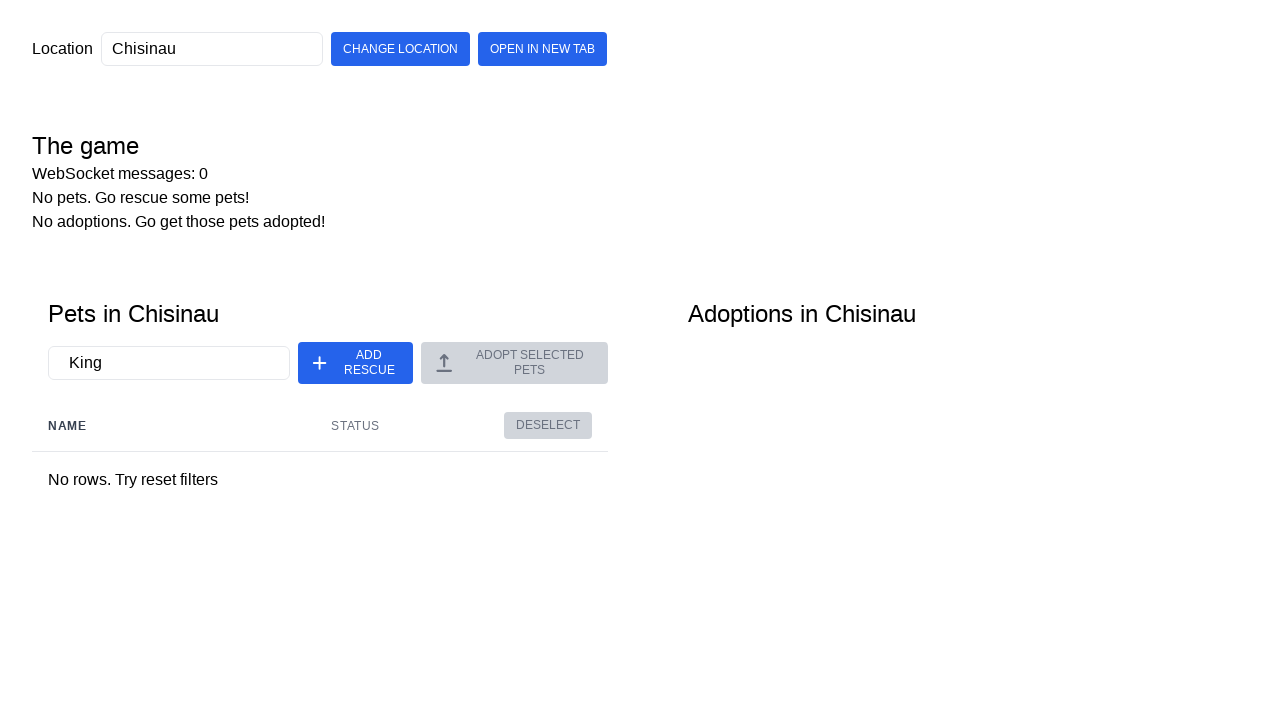

Hovered over the change location button at (542, 49) on xpath=//div[./input[@id='location-input']]//div[2]/button
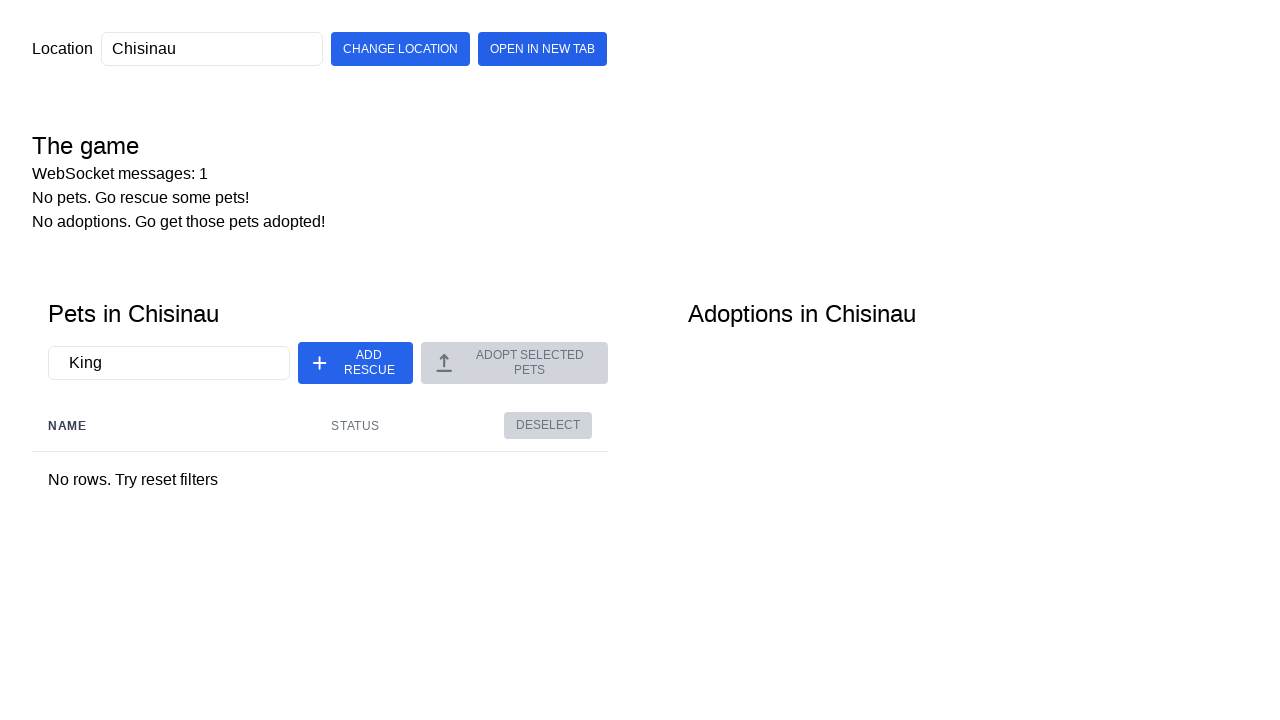

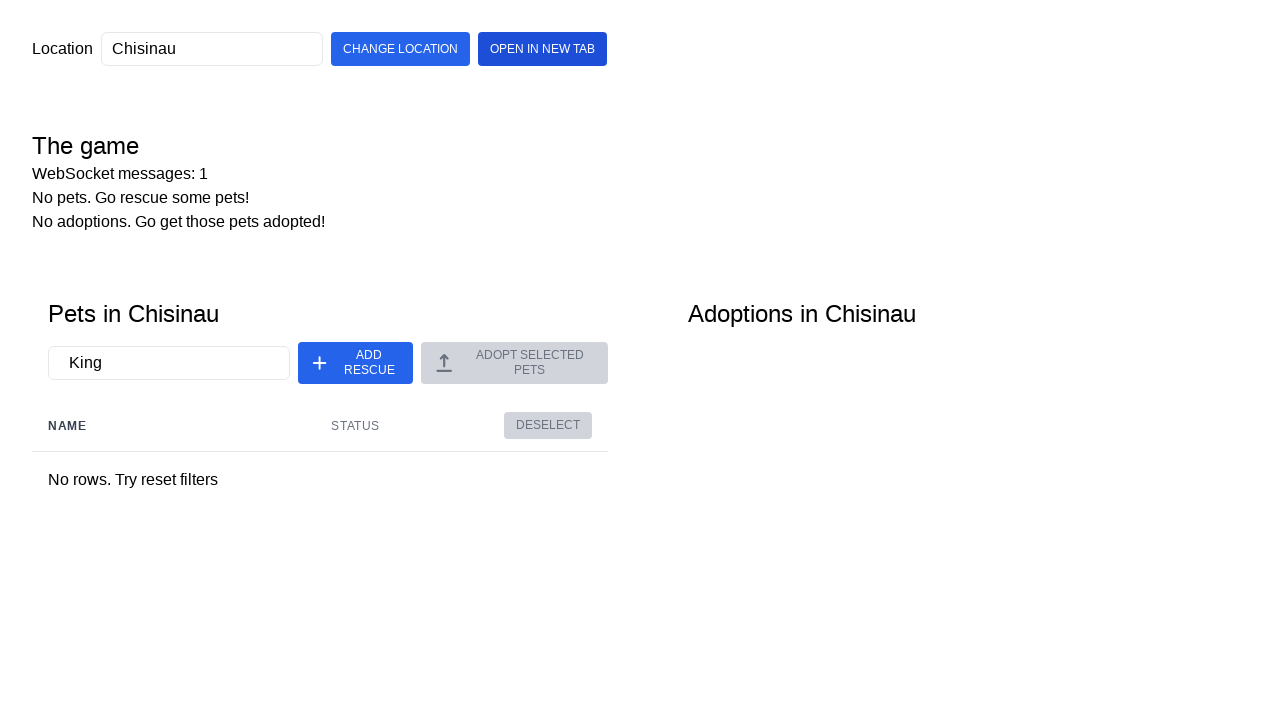